Tests page scrolling functionality by pressing Page Down twice and then Page Up once on the Selenium website

Starting URL: https://www.selenium.dev/

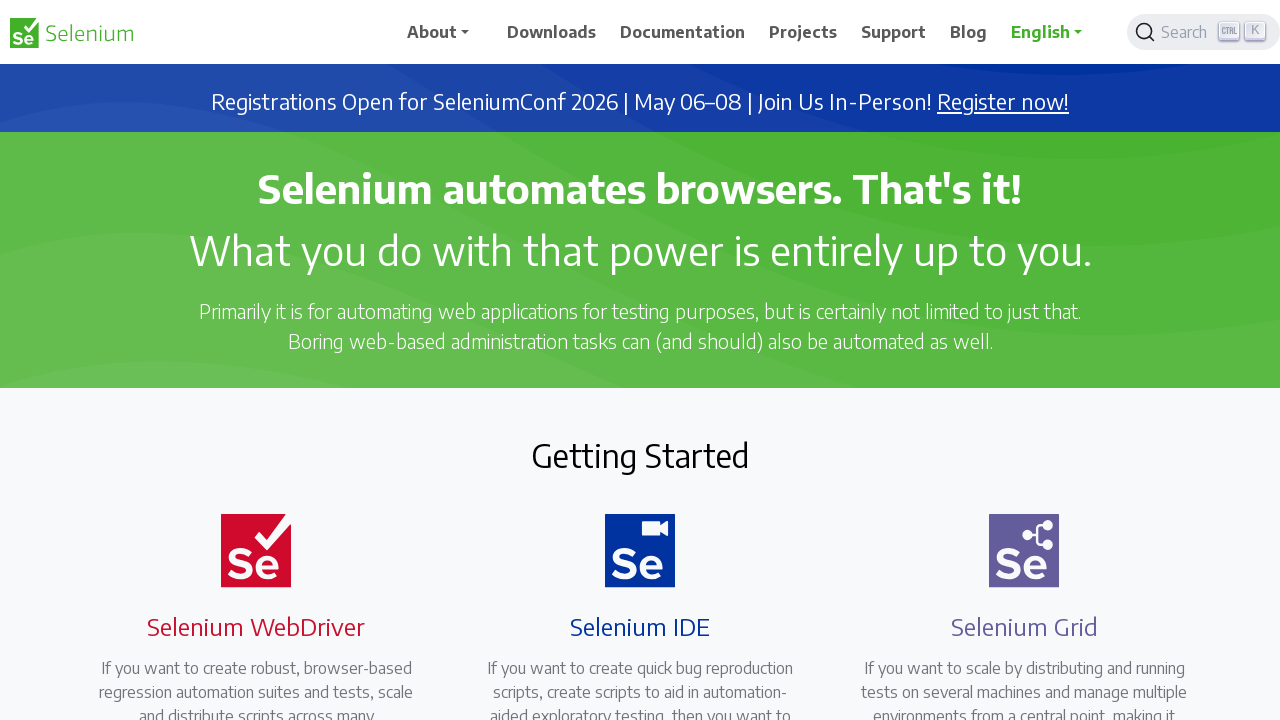

Pressed Page Down to scroll down the Selenium website
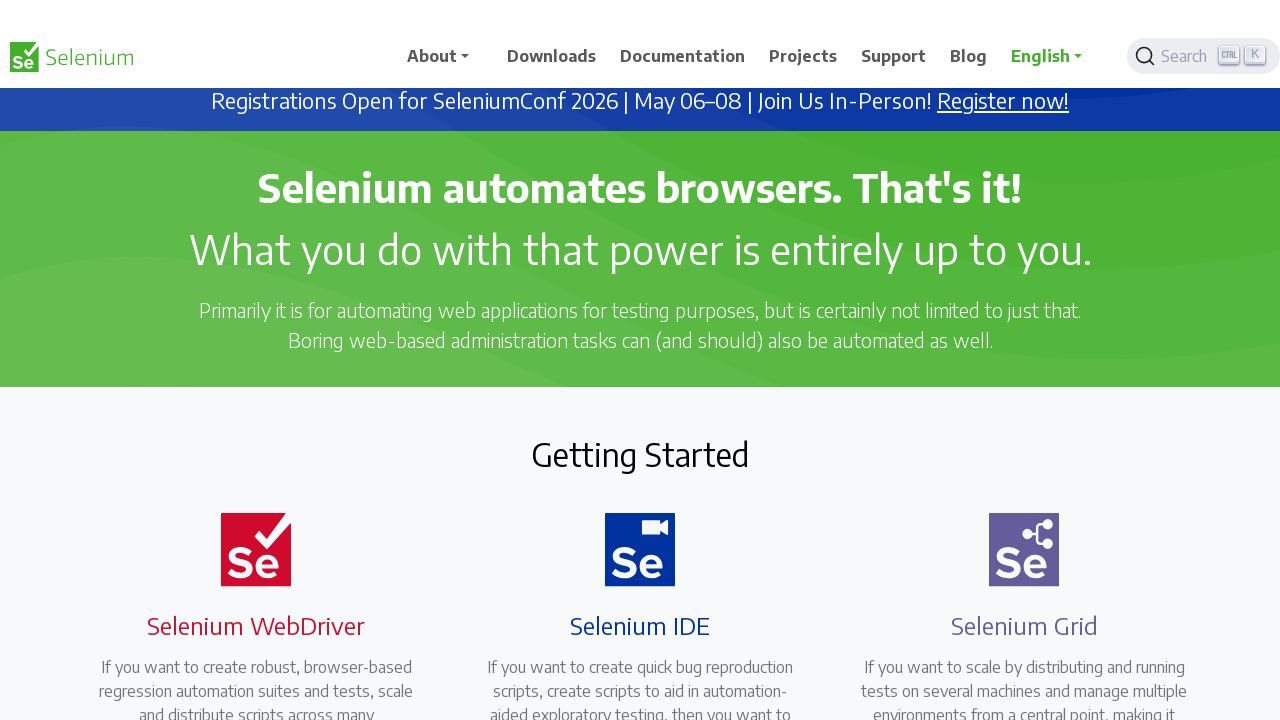

Waited 2 seconds for scroll animation to complete
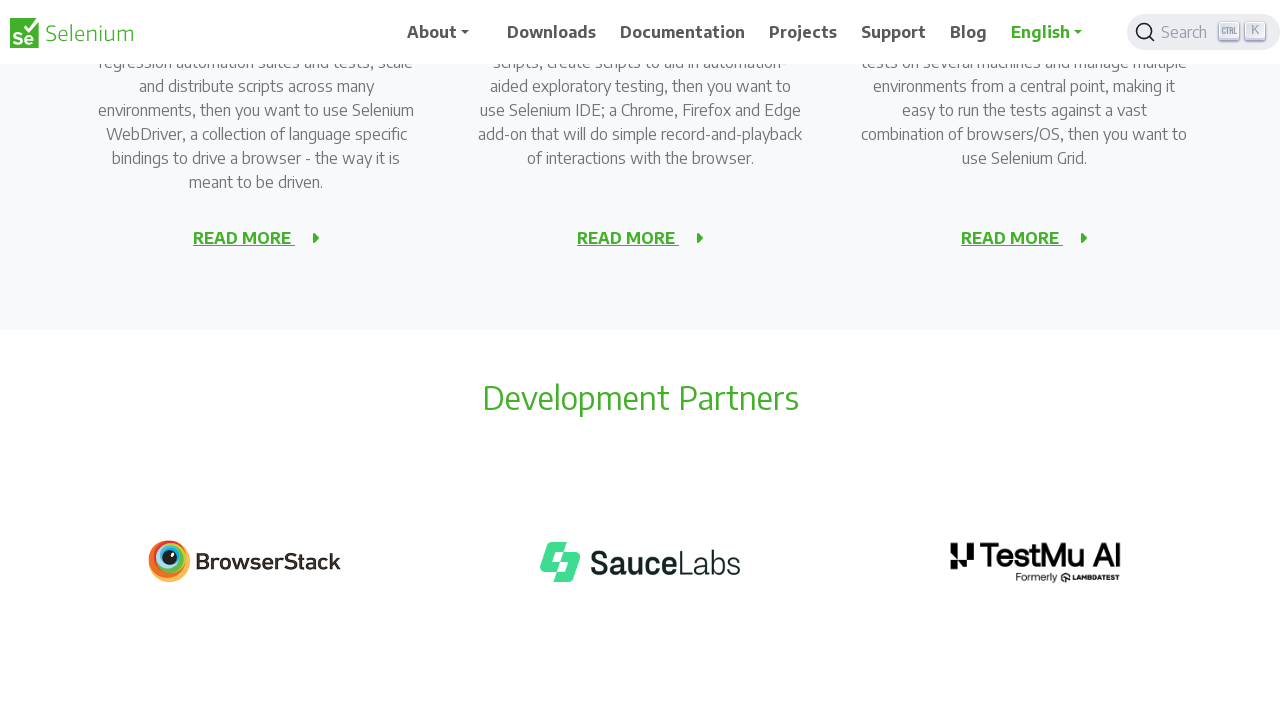

Pressed Page Down again to scroll further down
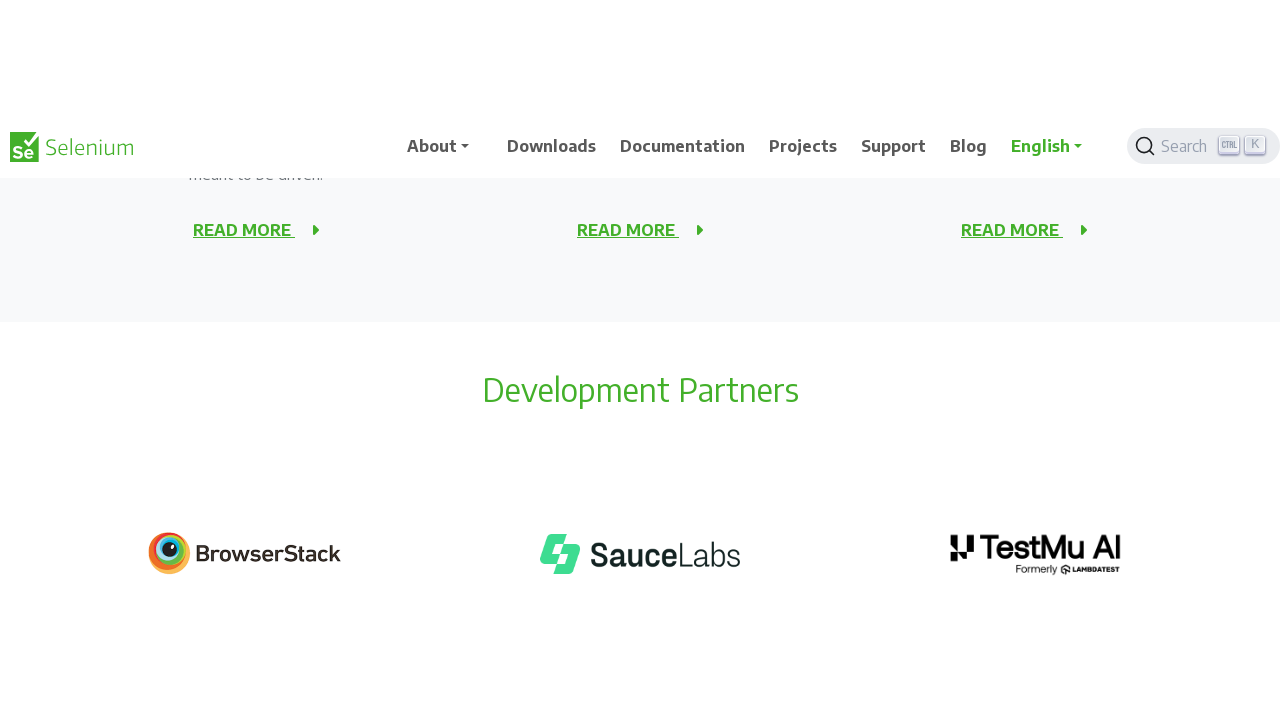

Waited 2 seconds for scroll animation to complete
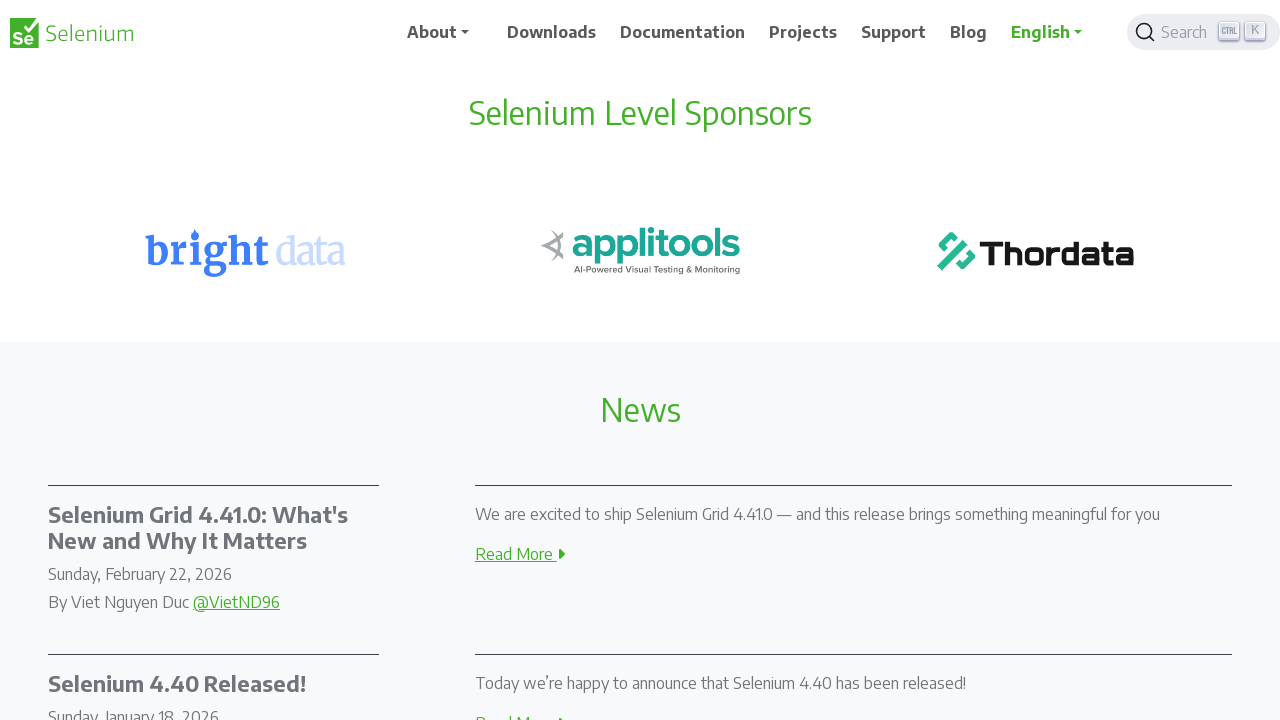

Pressed Page Up to scroll back up the page
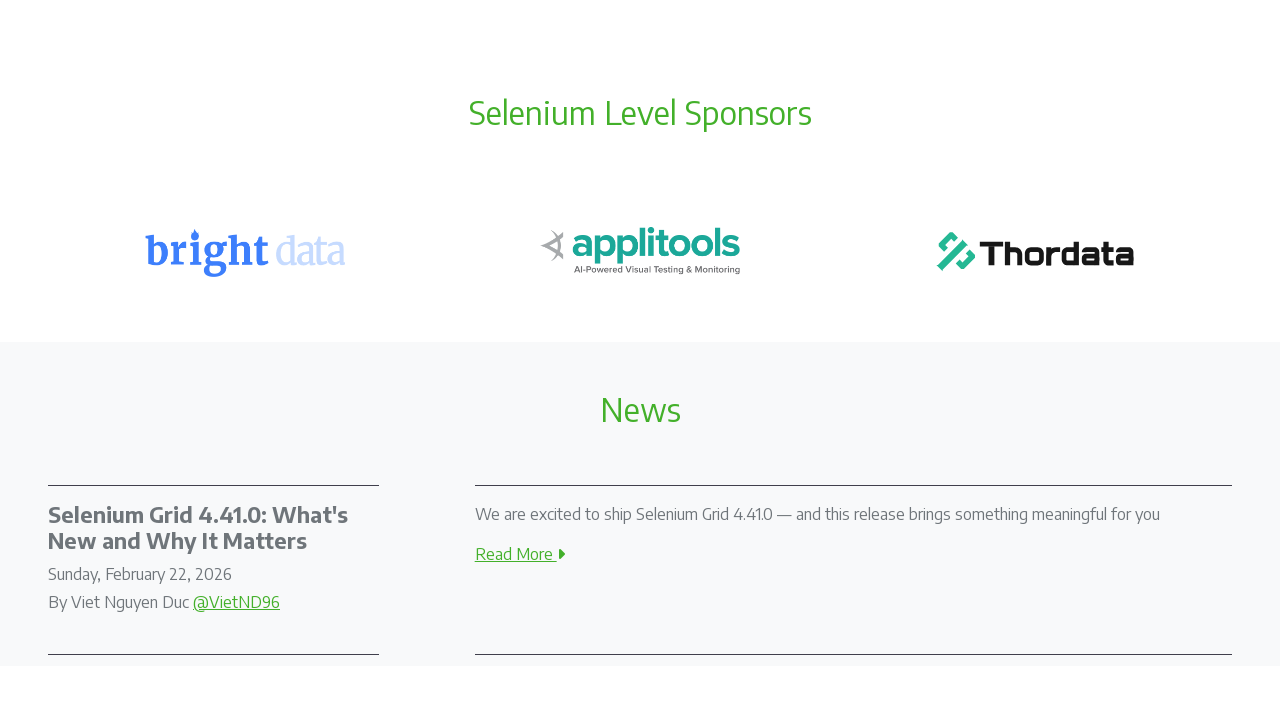

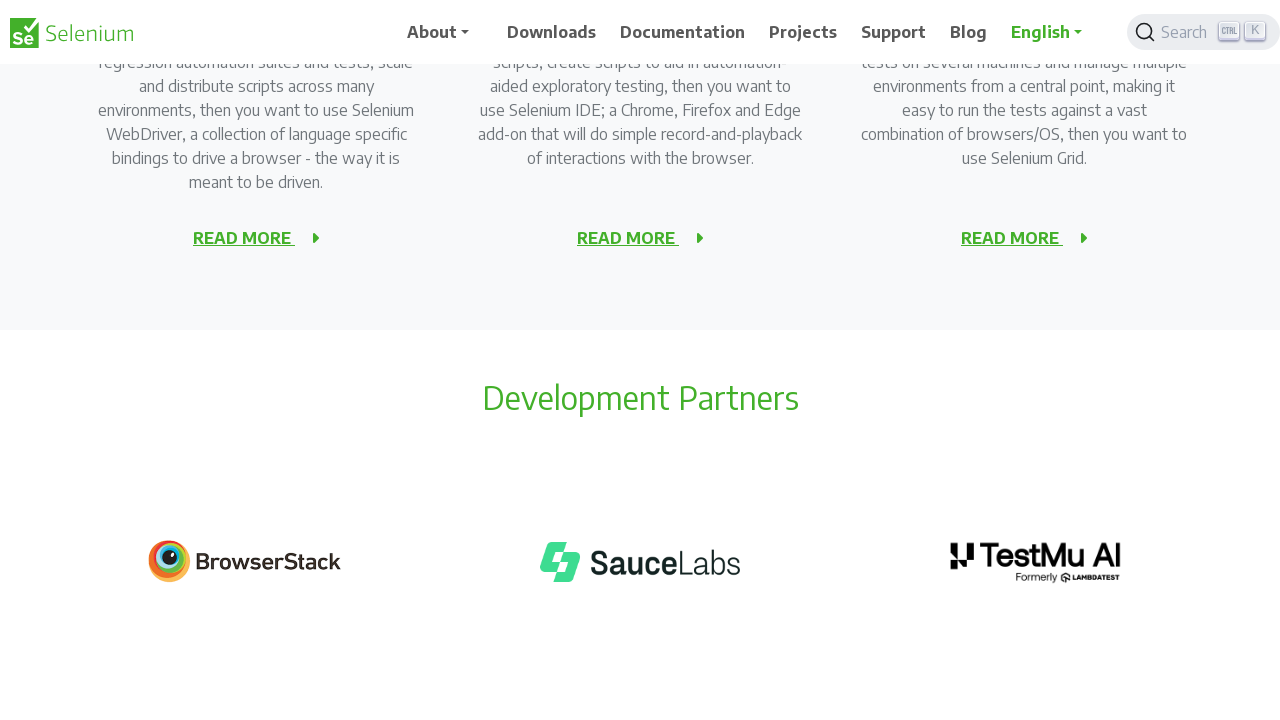